Tests window maximize functionality by maximizing the browser window and verifying the dimensions are close to full screen size

Starting URL: http://www.compendiumdev.co.uk/selenium/bounce.html

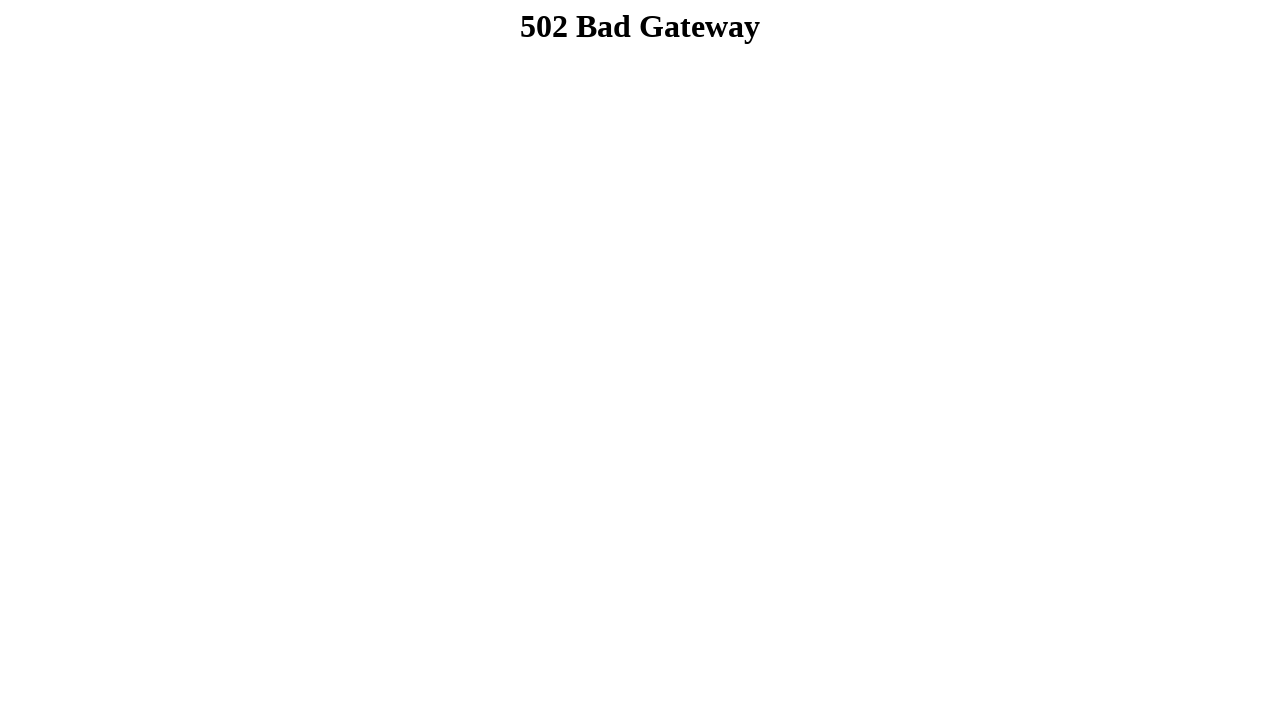

Set viewport size to 1920x1080 to maximize window
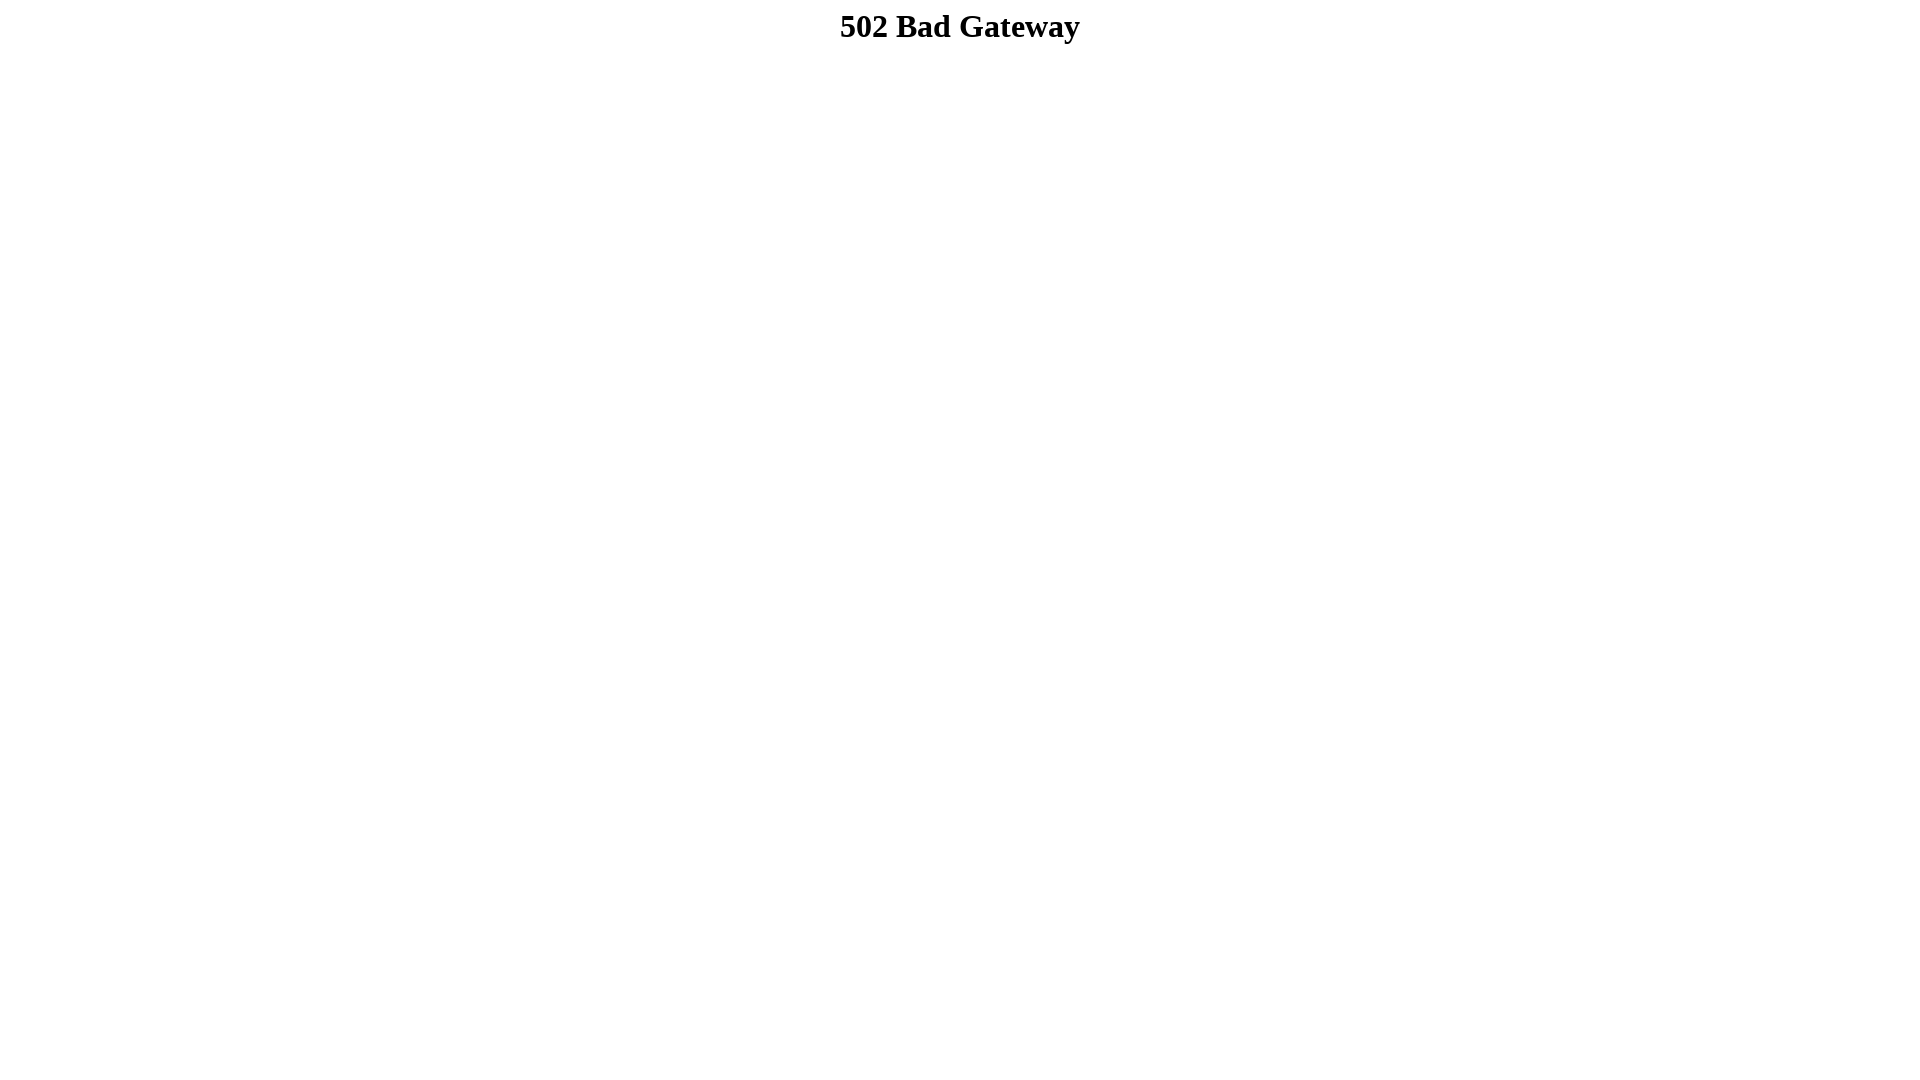

Retrieved current viewport size
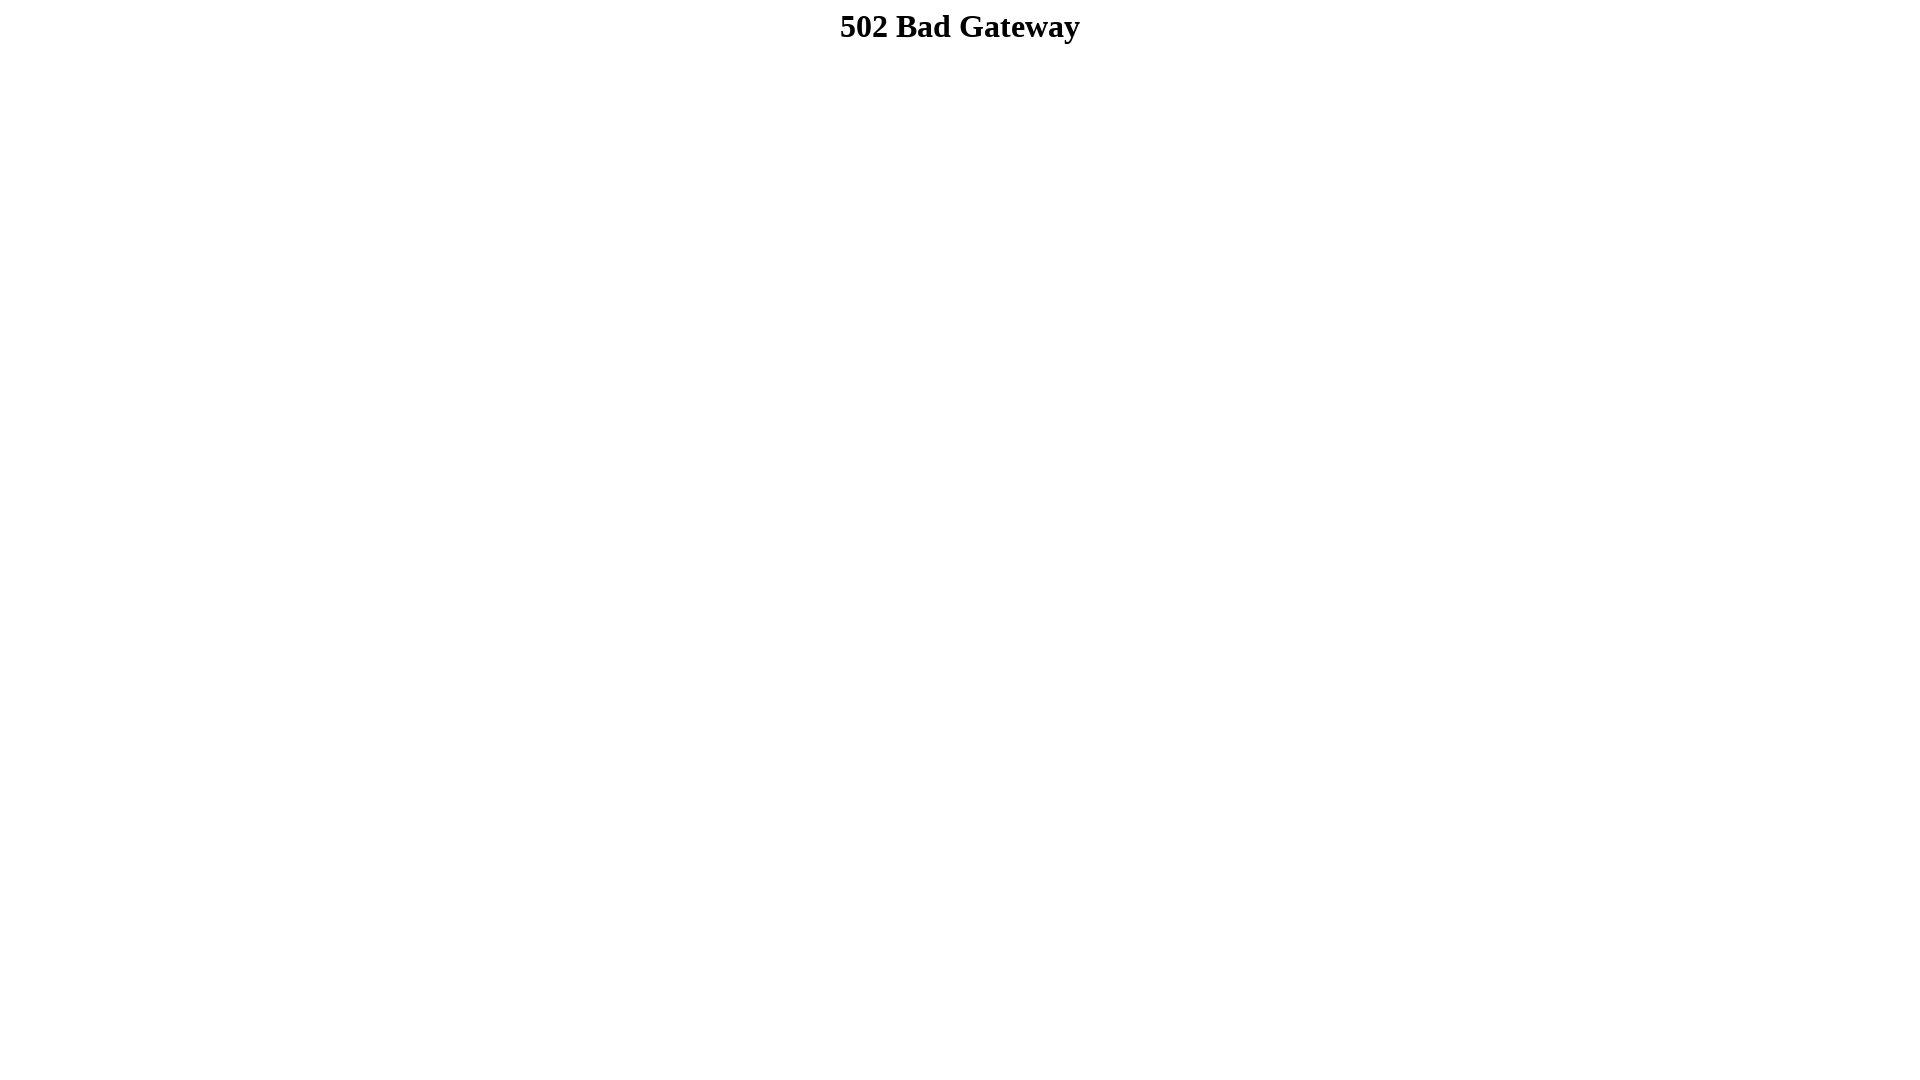

Verified viewport width is at least 1000px (actual: 1920px)
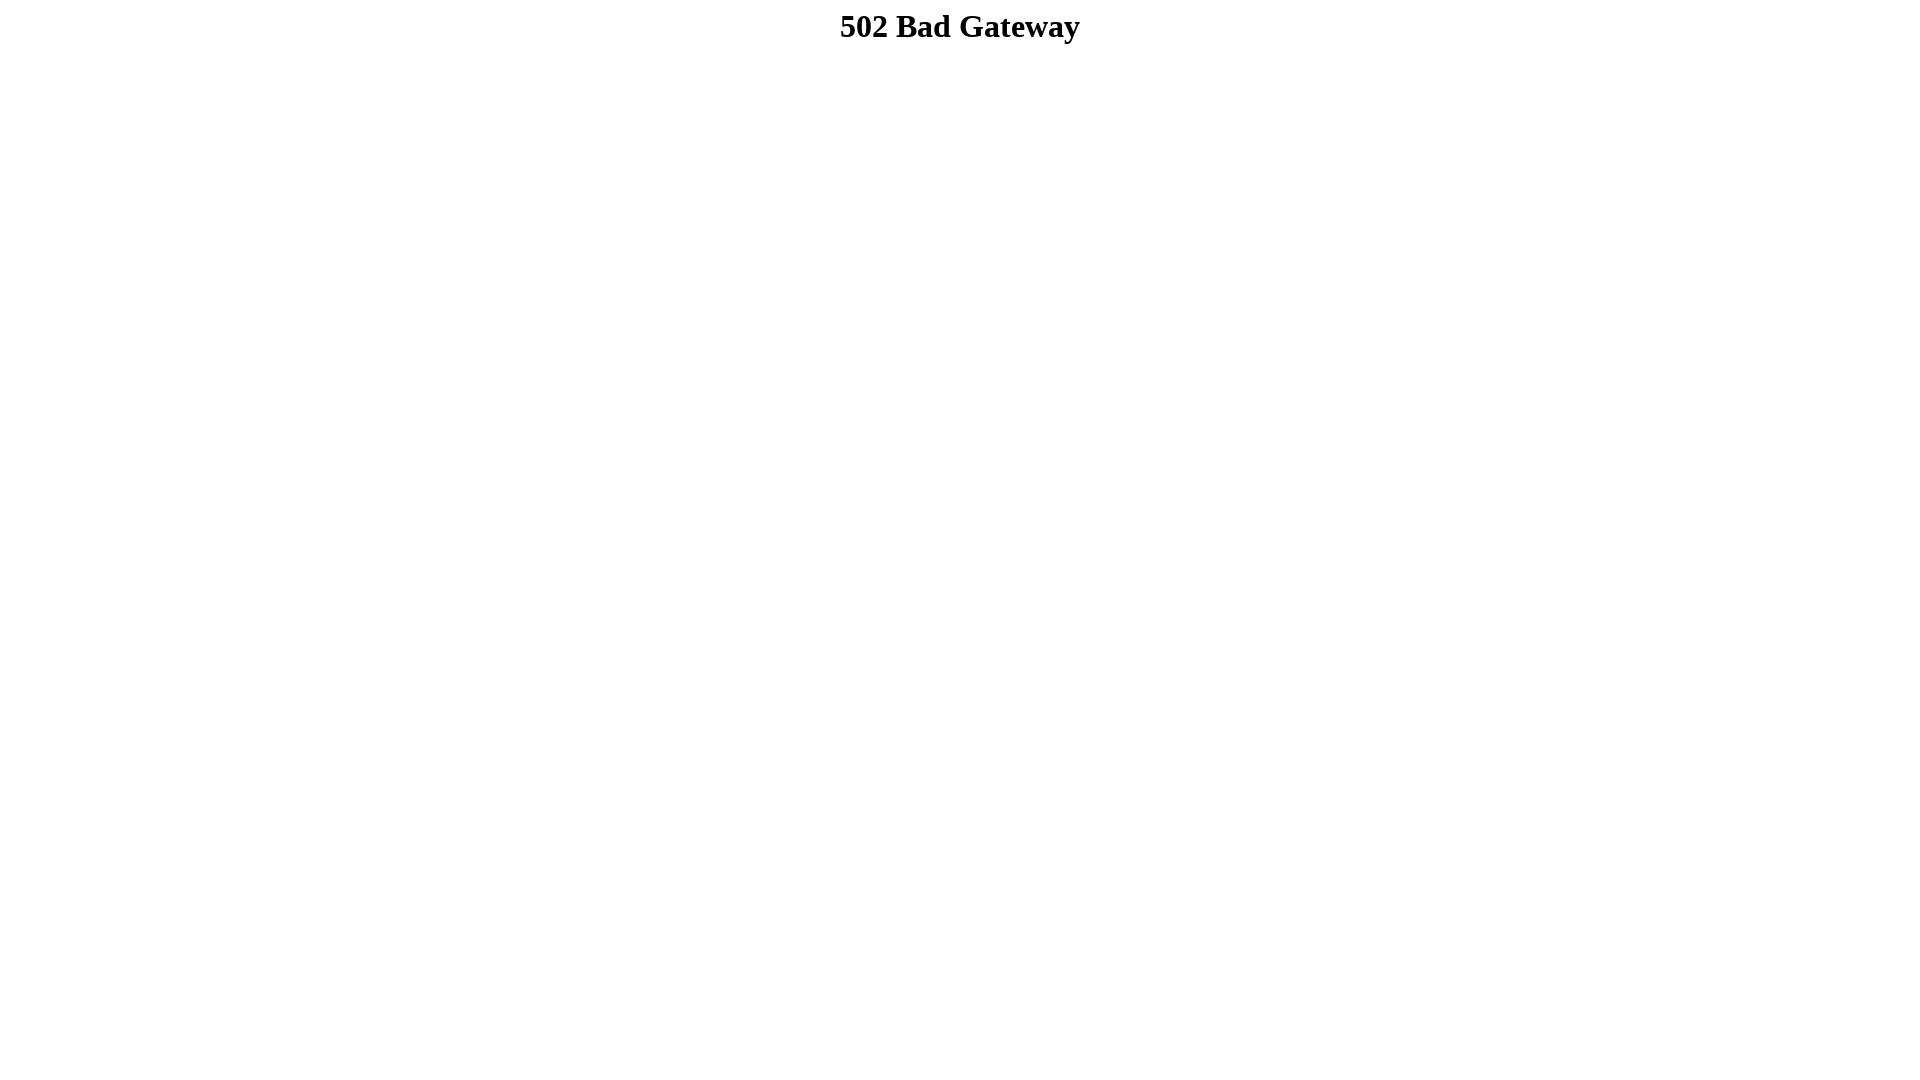

Verified viewport height is at least 600px (actual: 1080px)
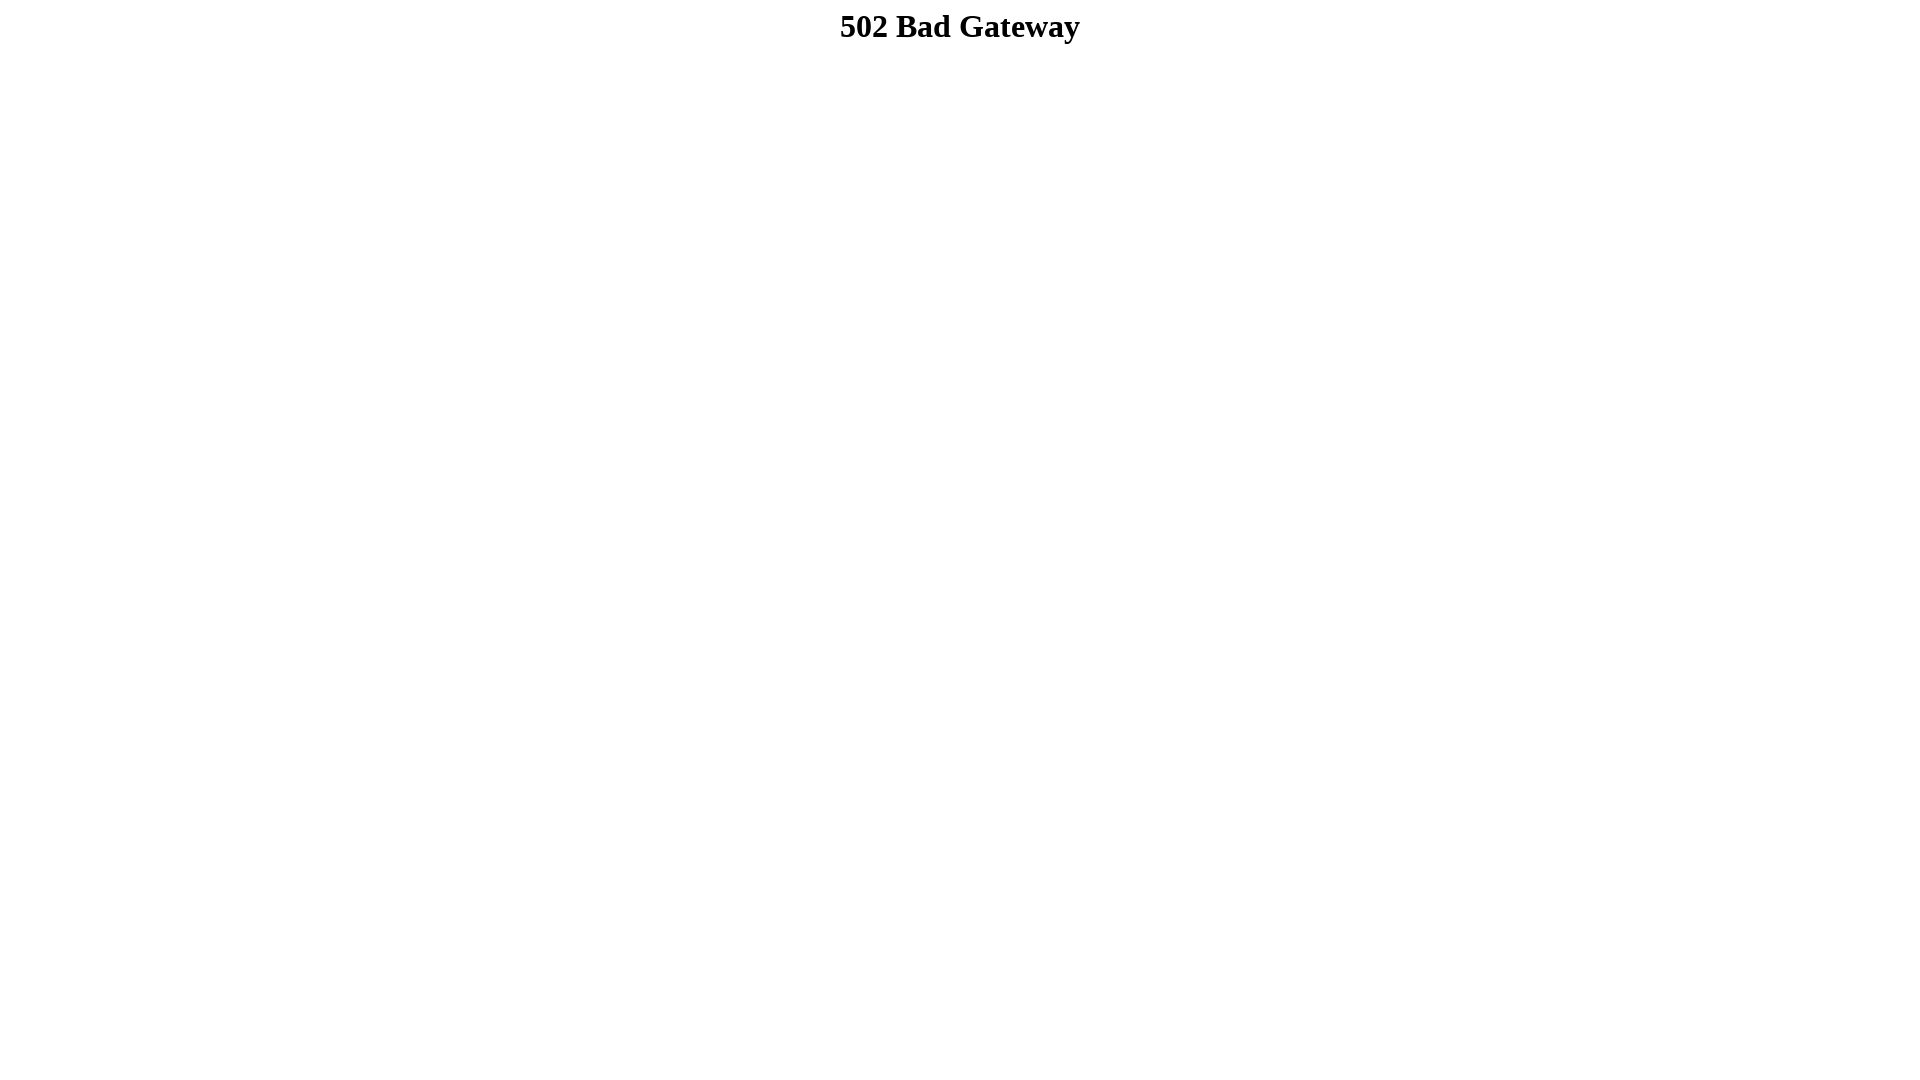

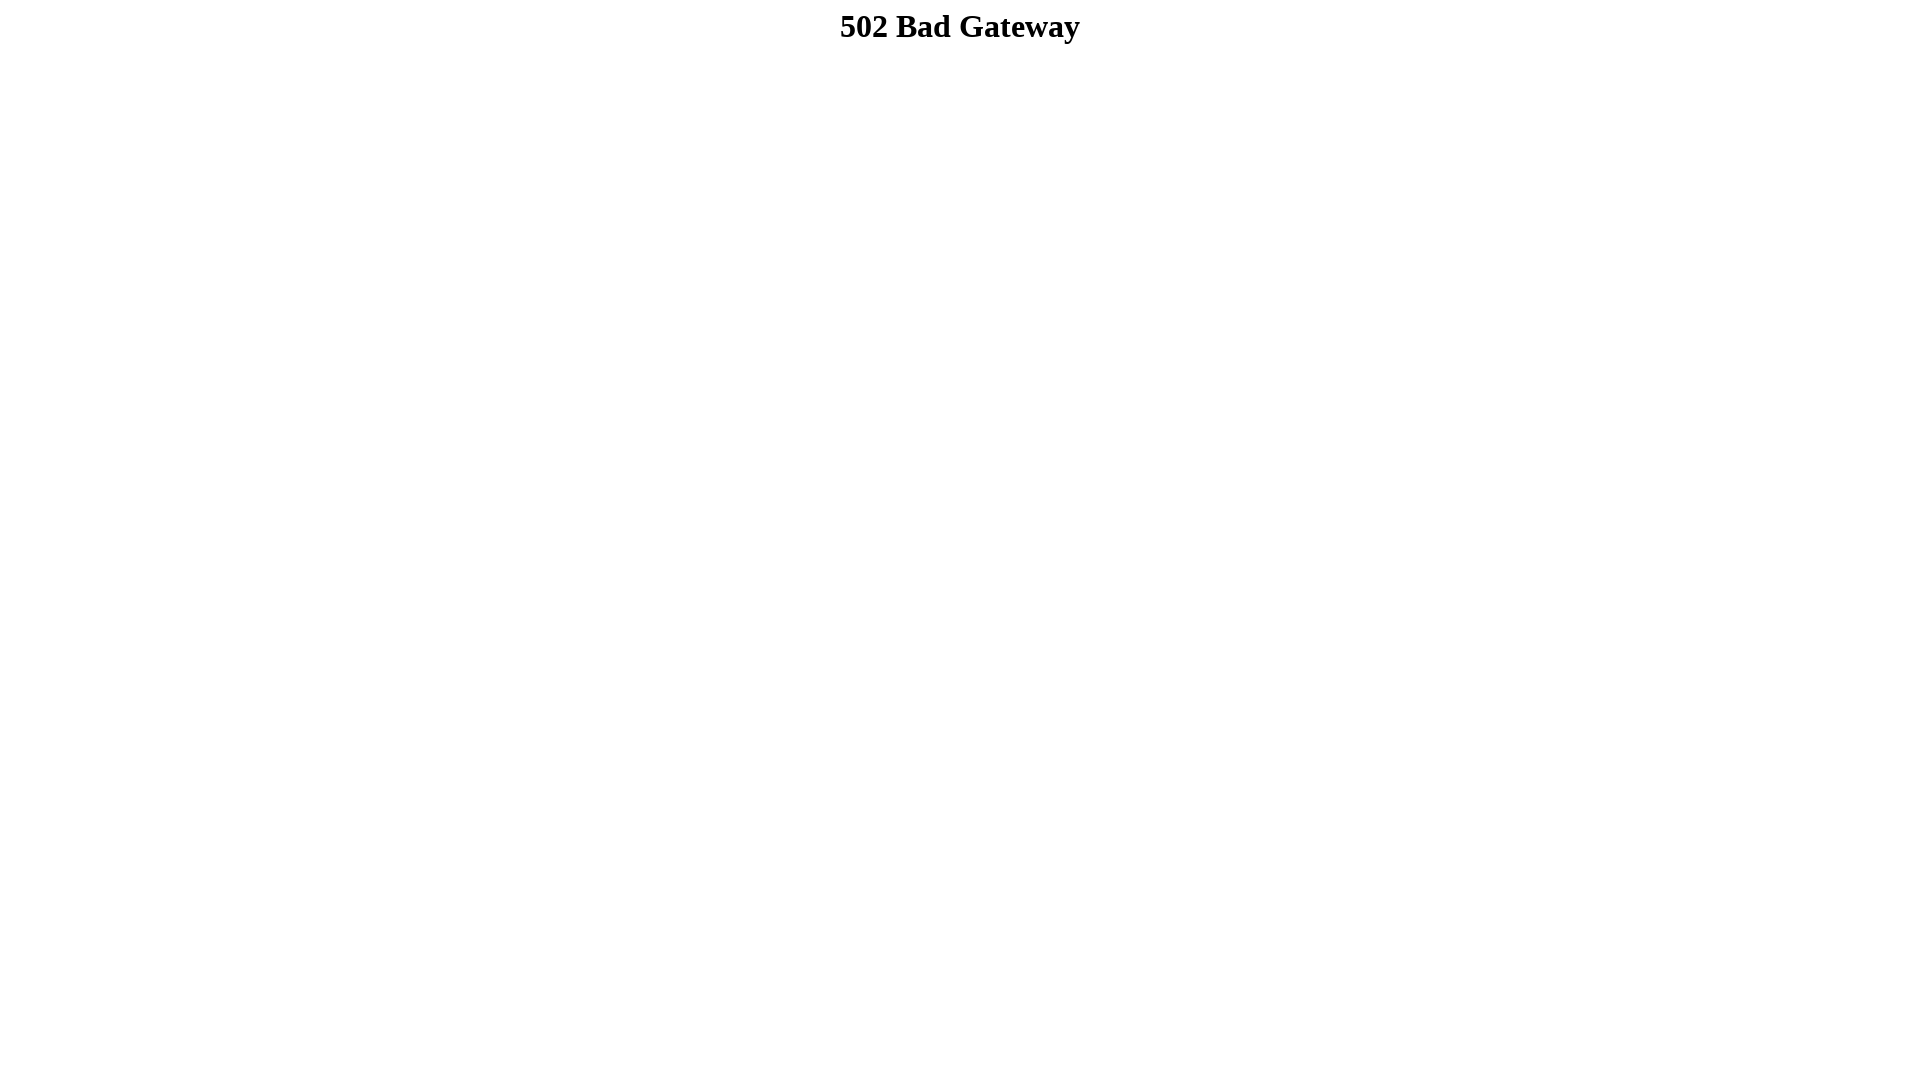